Tests dynamic dropdown functionality on a flight booking practice page by selecting origin (Bangalore) and destination (Chennai) airports from cascading dropdown menus

Starting URL: https://rahulshettyacademy.com/dropdownsPractise/

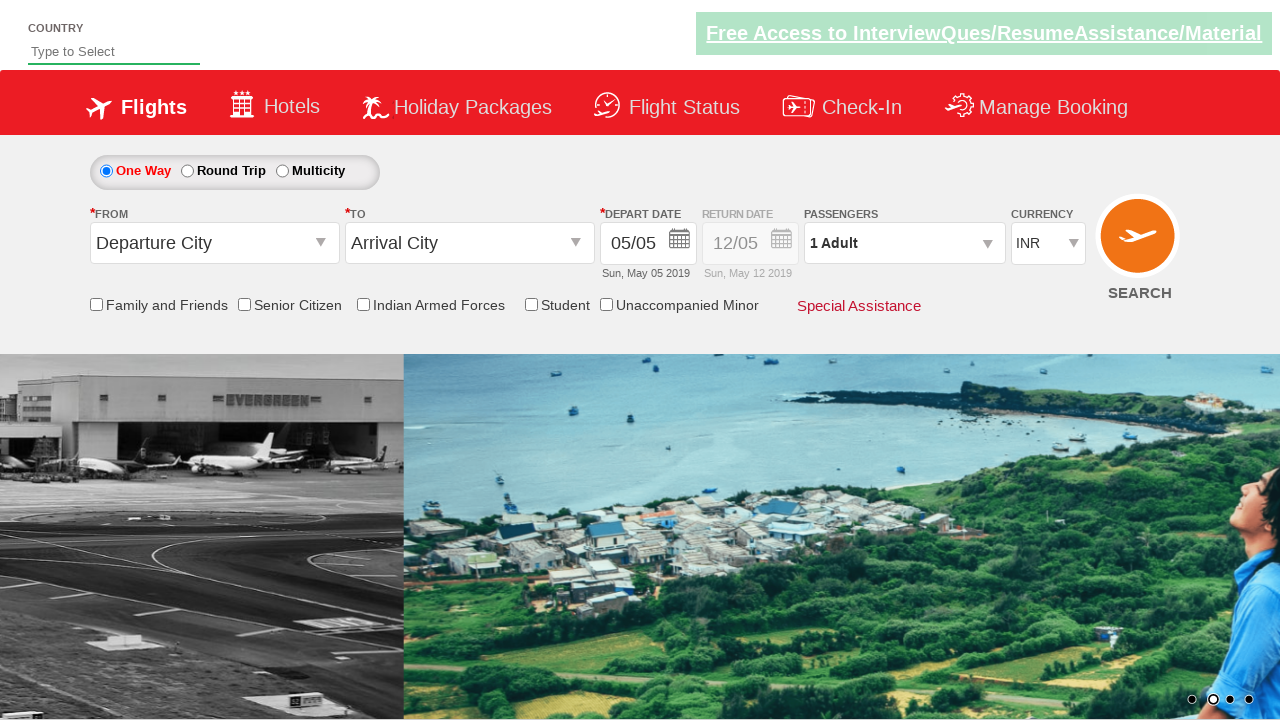

Clicked on origin station dropdown at (214, 243) on input#ctl00_mainContent_ddl_originStation1_CTXT
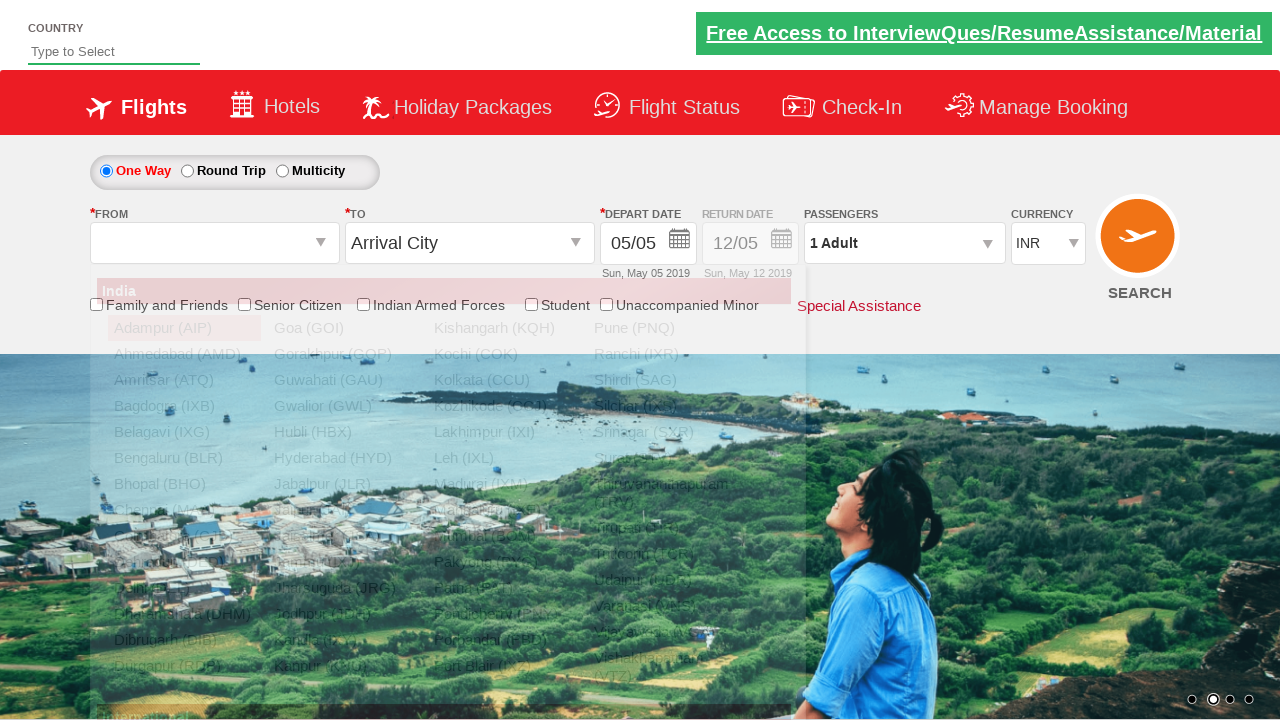

Selected Bangalore (BLR) as origin airport at (184, 458) on a[value='BLR']
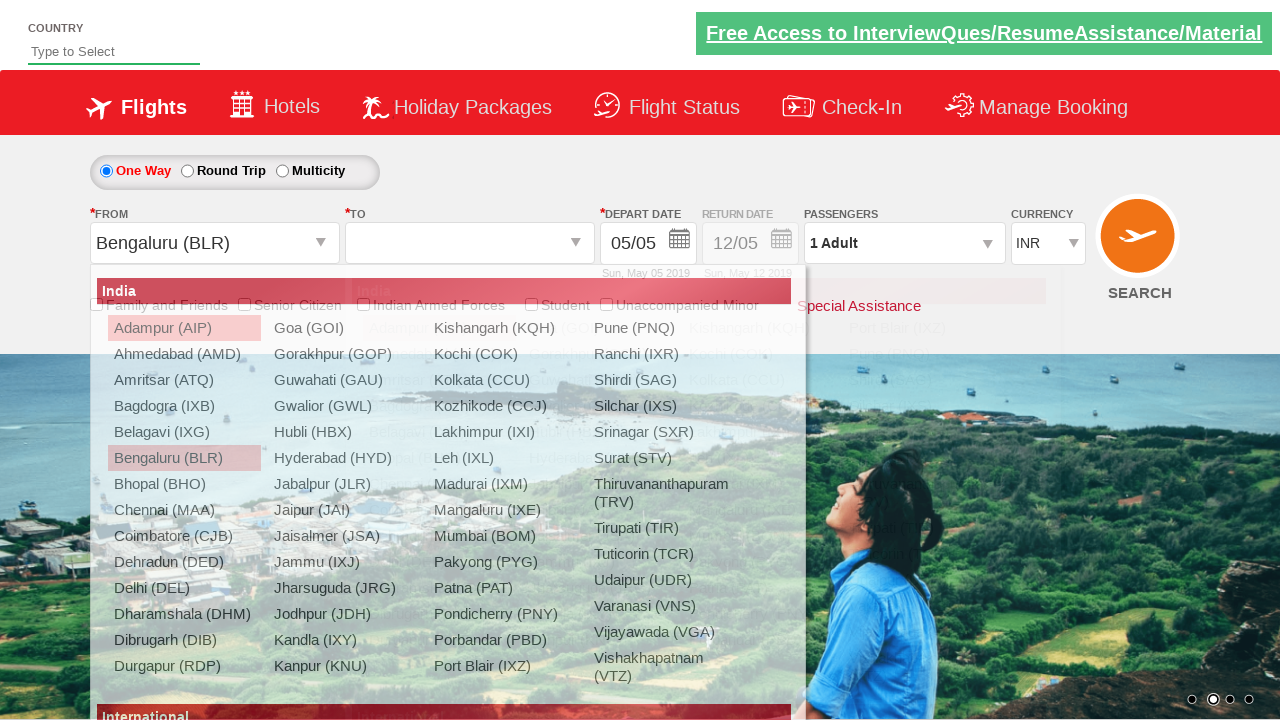

Clicked on destination station dropdown at (470, 243) on input#ctl00_mainContent_ddl_destinationStation1_CTXT
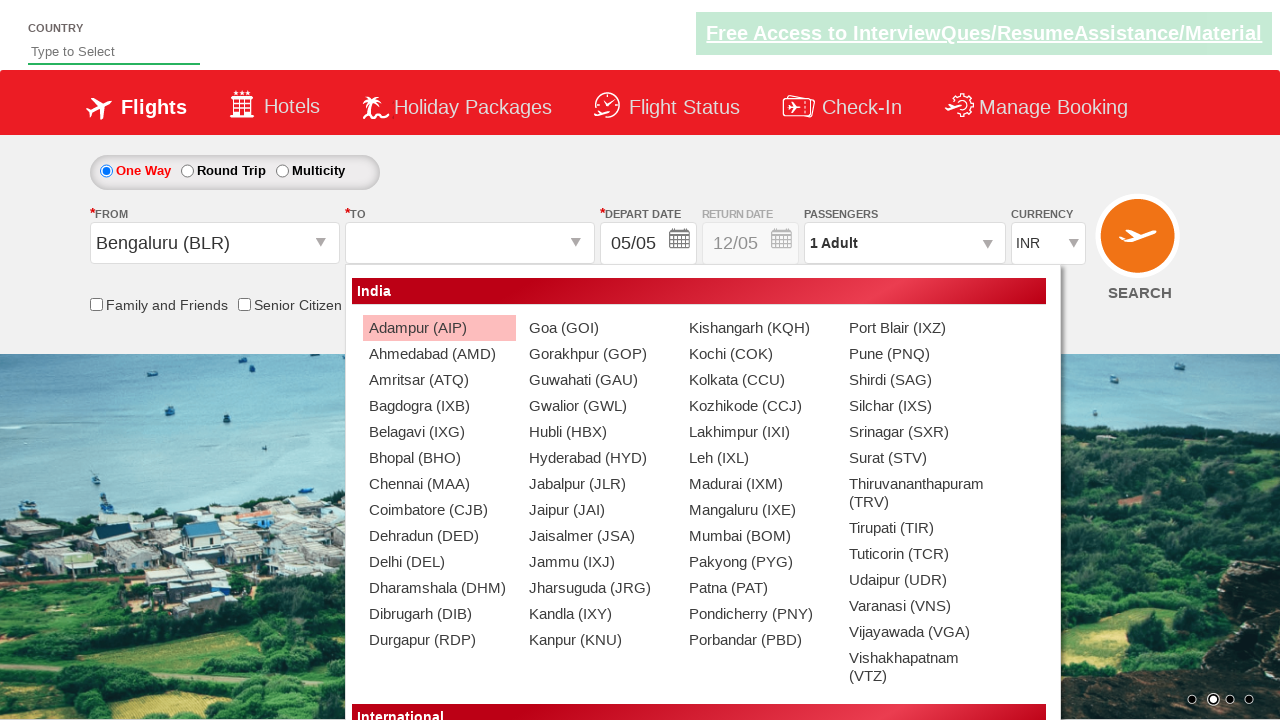

Selected Chennai (MAA) as destination airport at (439, 484) on #glsctl00_mainContent_ddl_destinationStation1_CTNR a[value='MAA']
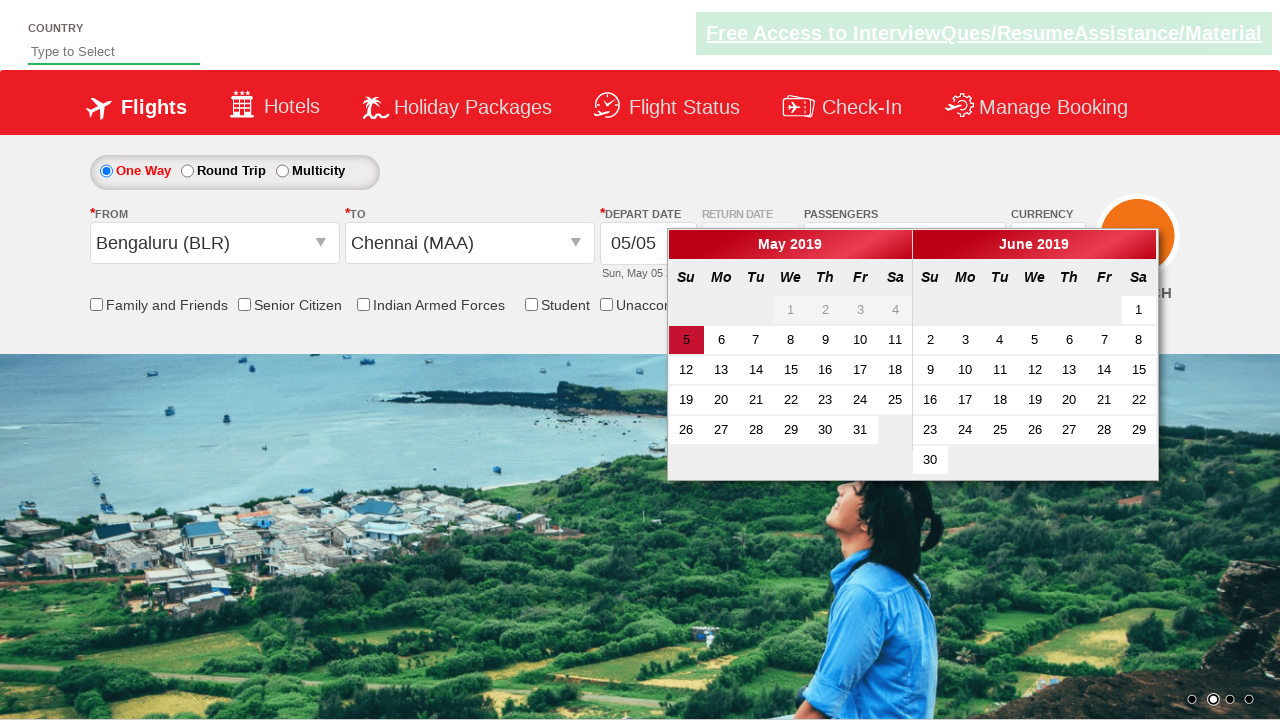

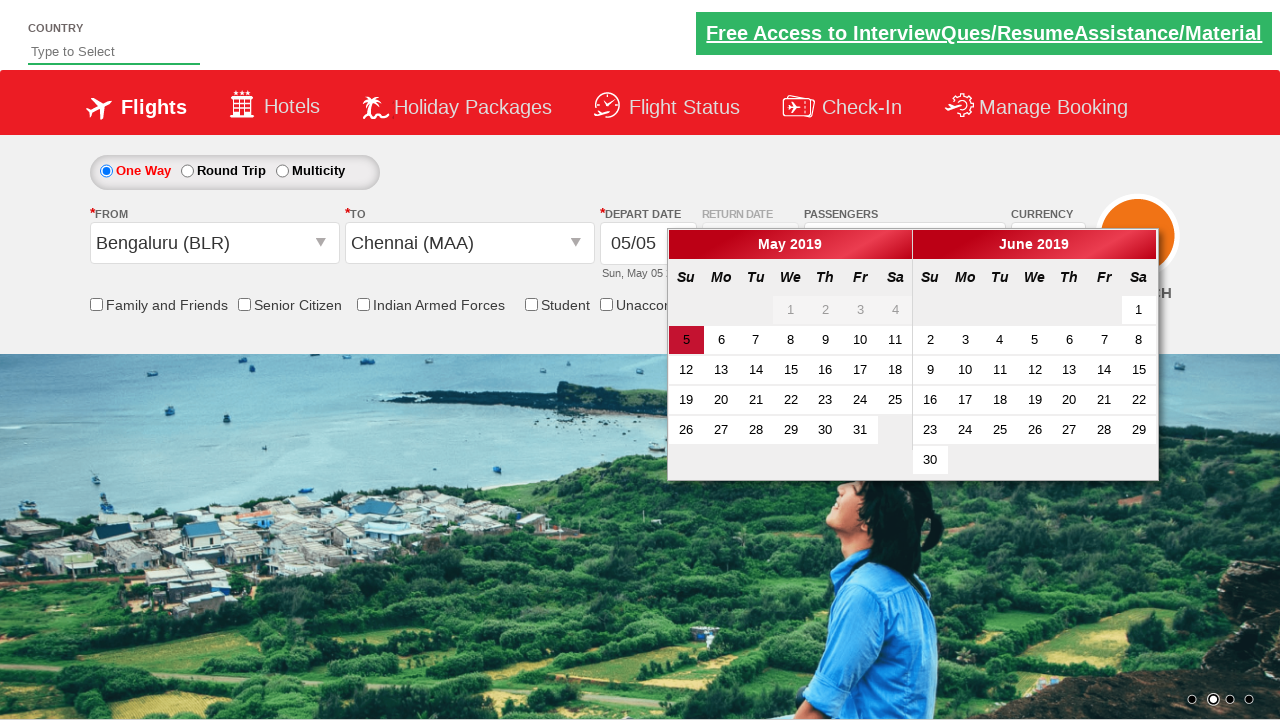